Demonstrates locating elements using various selectors (ID, class, tag, CSS, XPath) on Sauce Demo, then navigates to Ultimate QA and locates link elements

Starting URL: https://www.saucedemo.com/

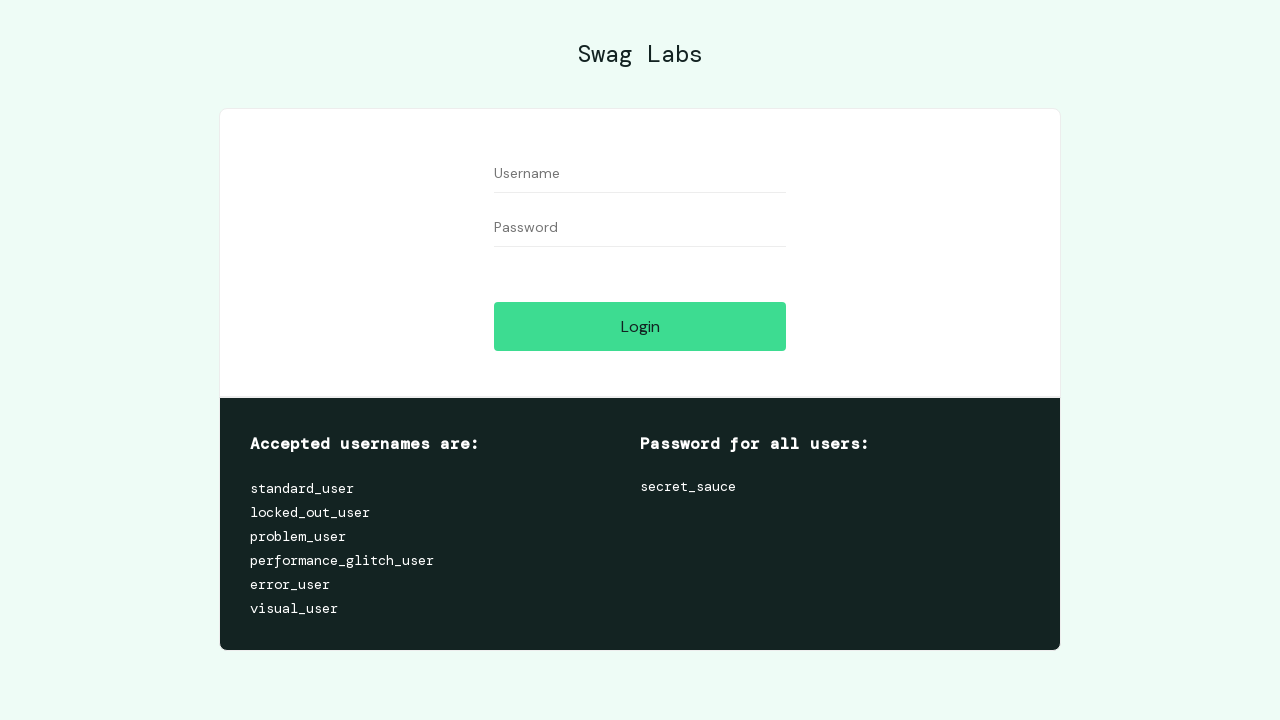

Located element by ID selector '#user-name'
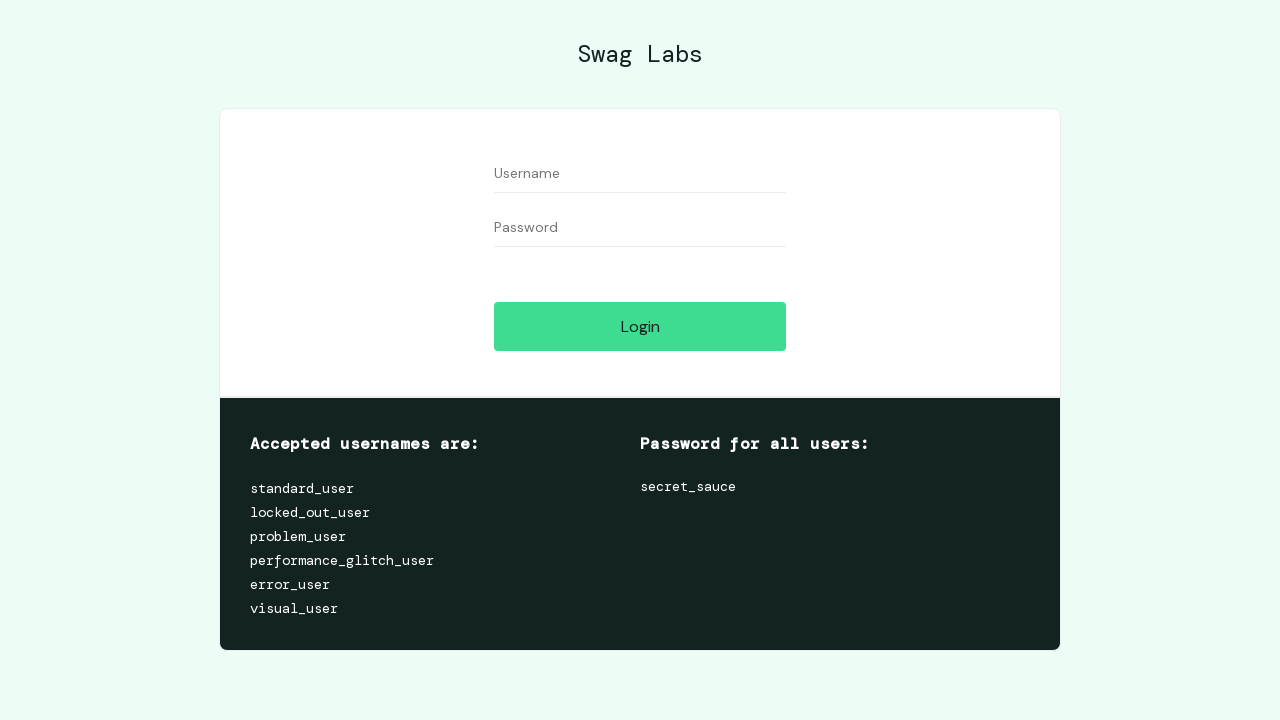

Located element by class name '.form_input'
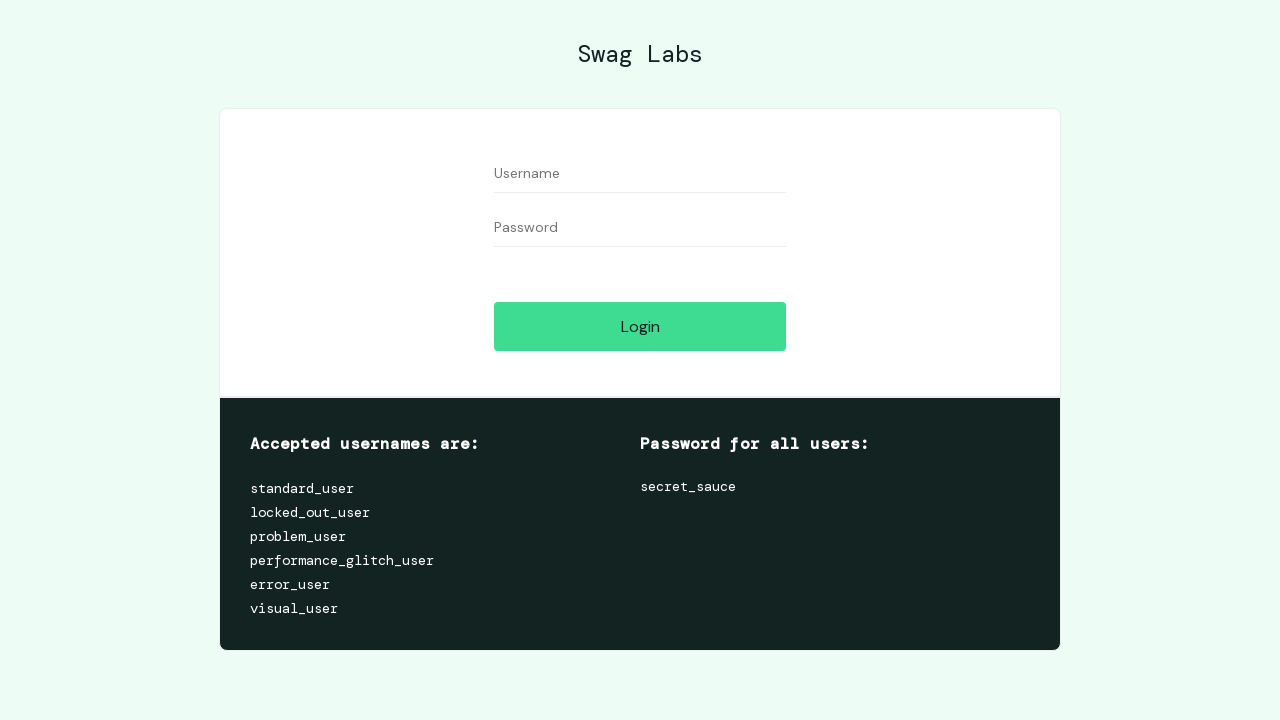

Located element by tag name 'input'
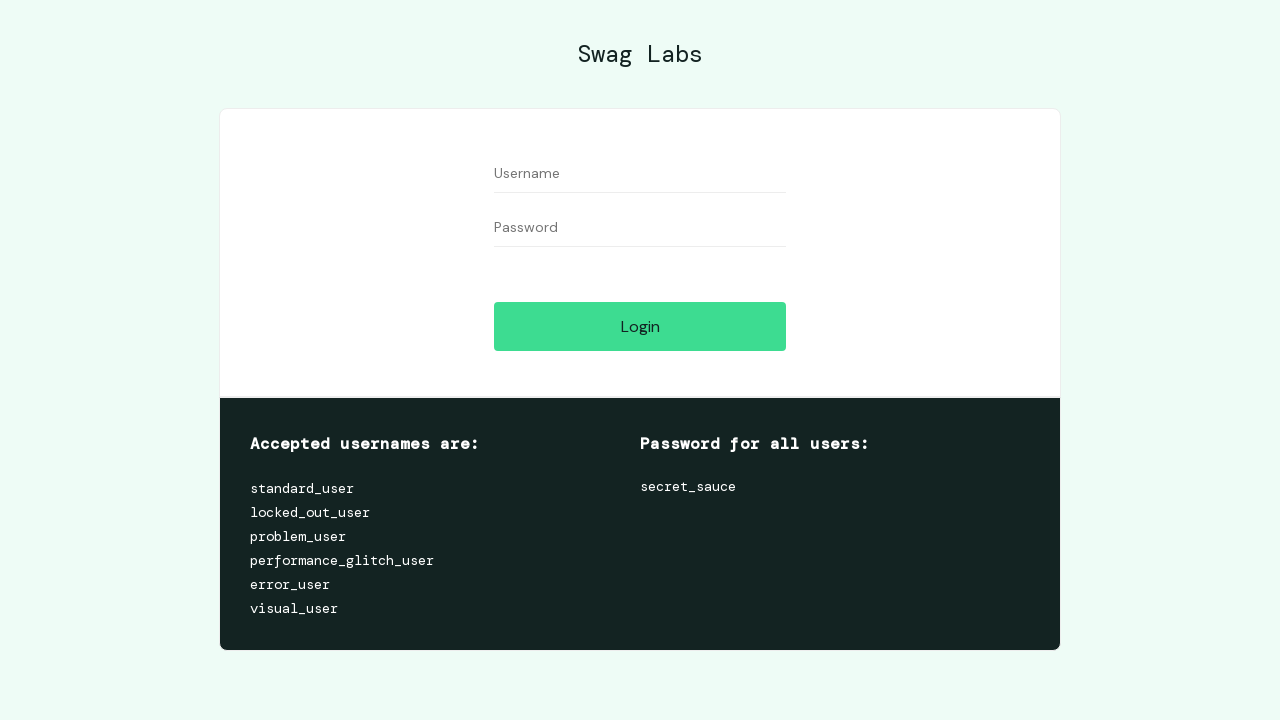

Located element by CSS selector '#user-name'
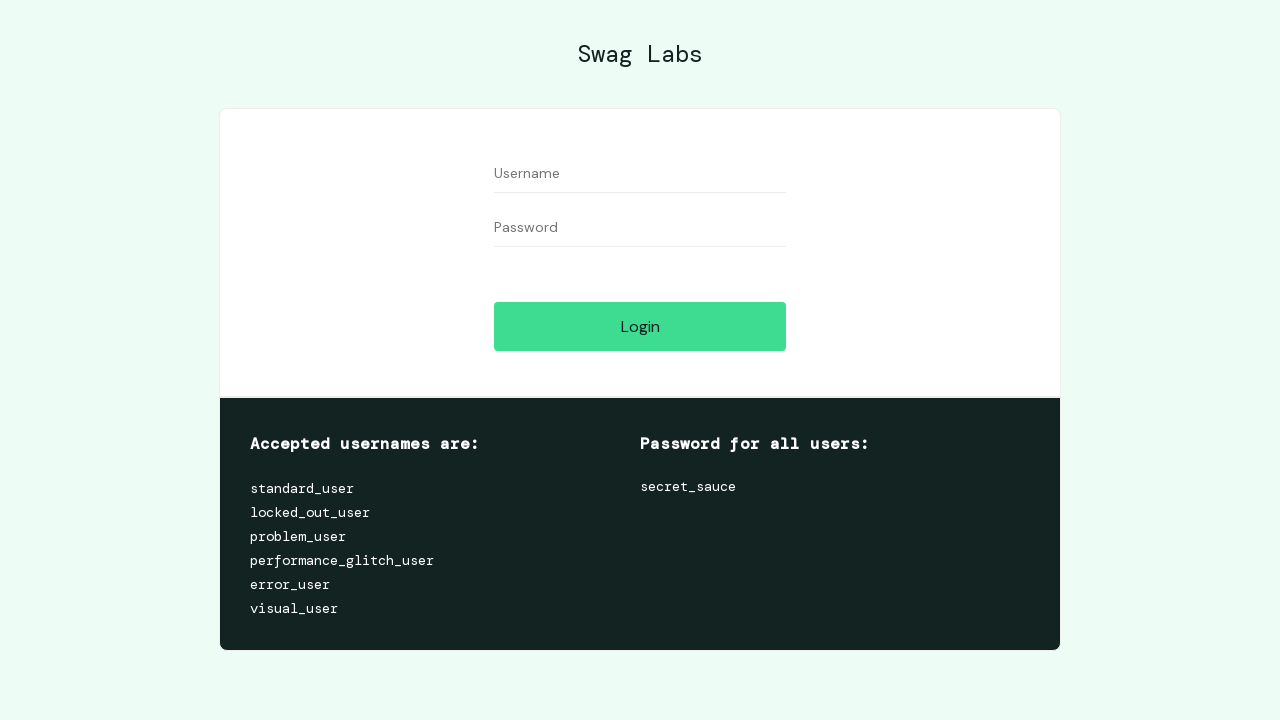

Located element by XPath selector '//*[@id='user-name']'
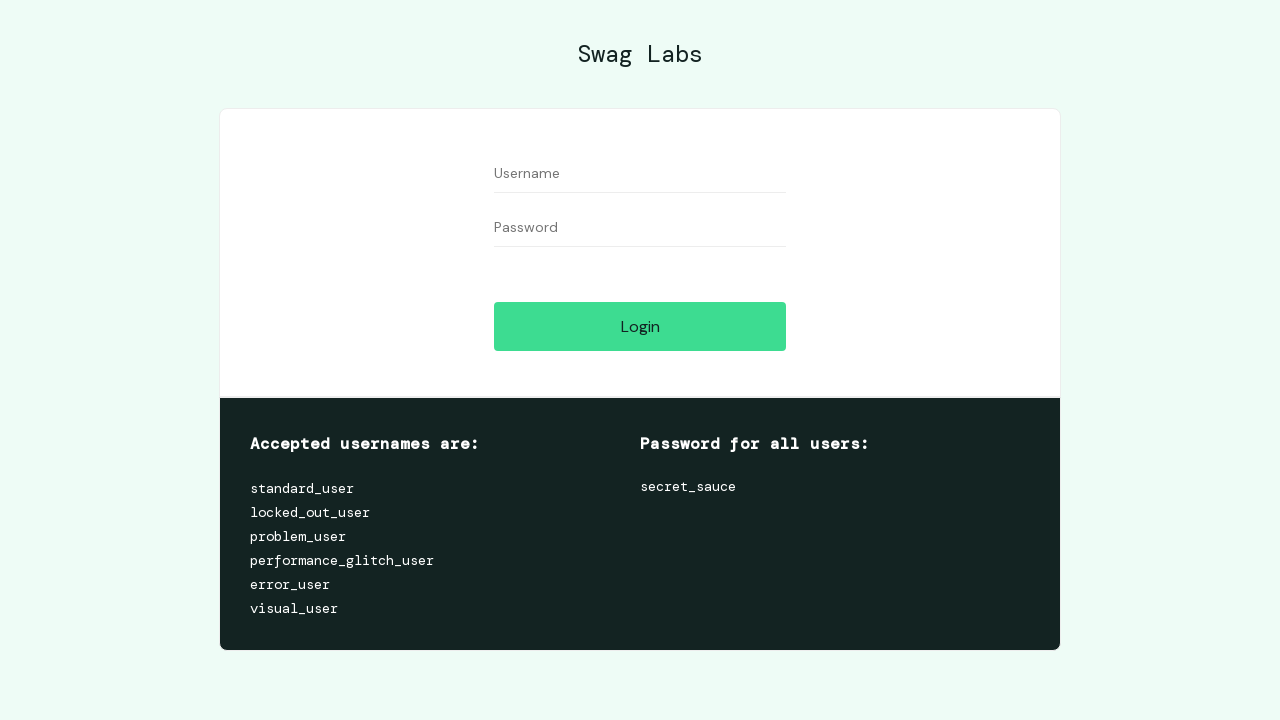

Navigated to Ultimate QA page for link text examples
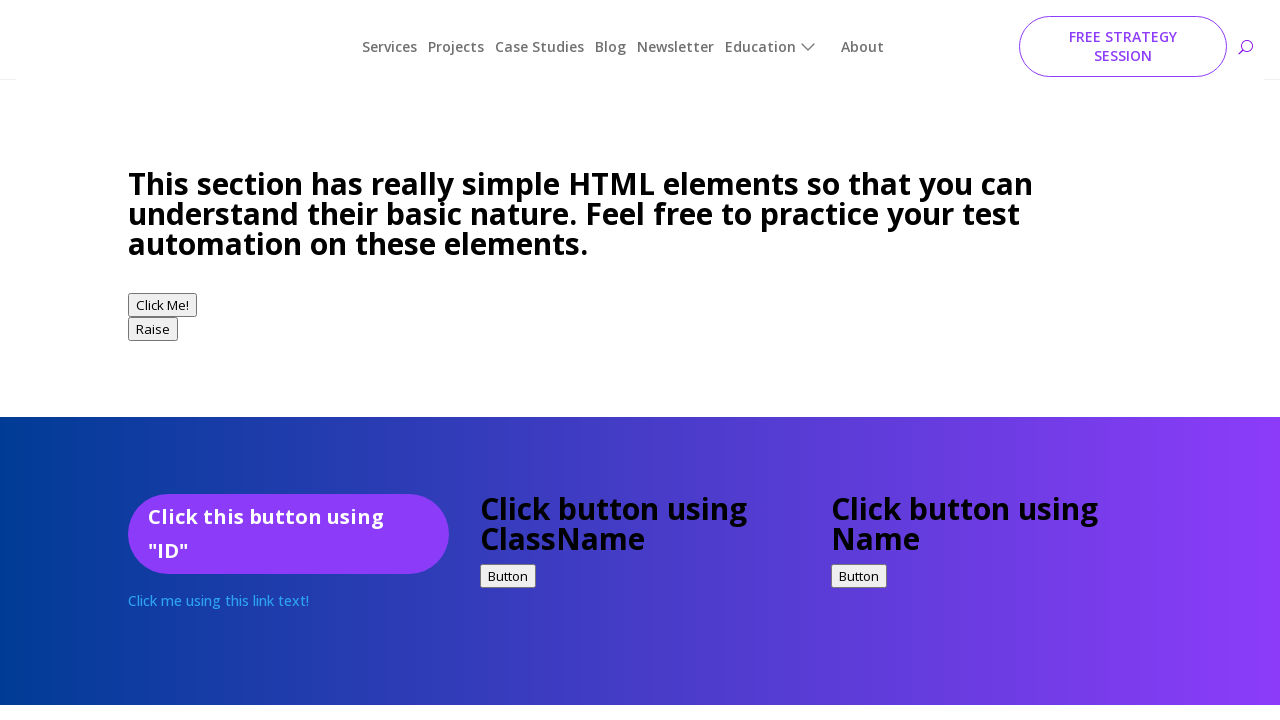

Located element by link text 'Click me using this link text!'
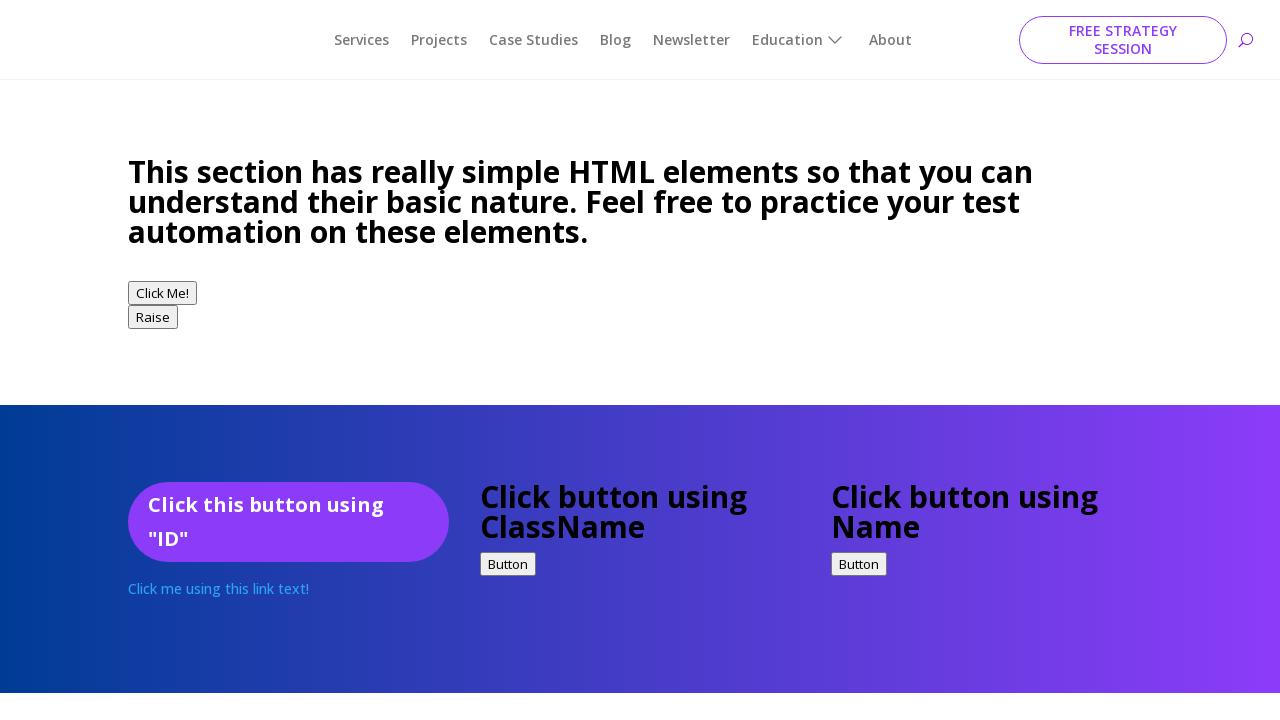

Located element by partial link text 'link text!'
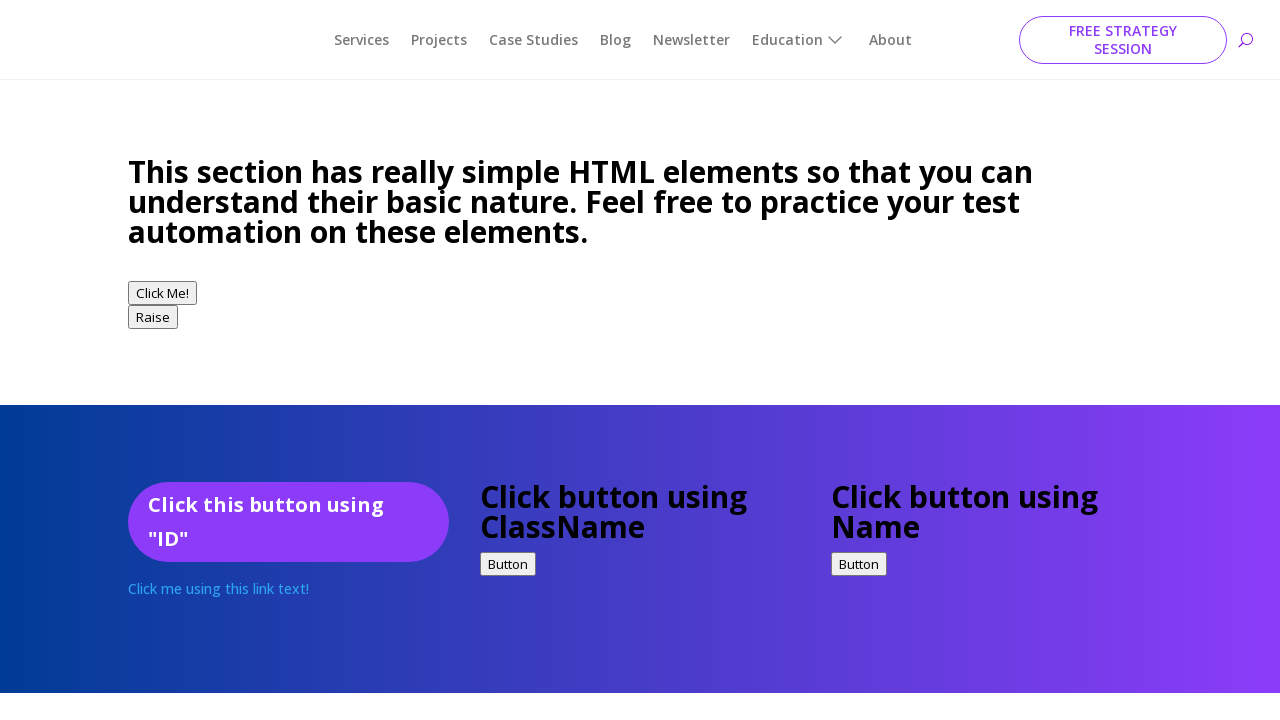

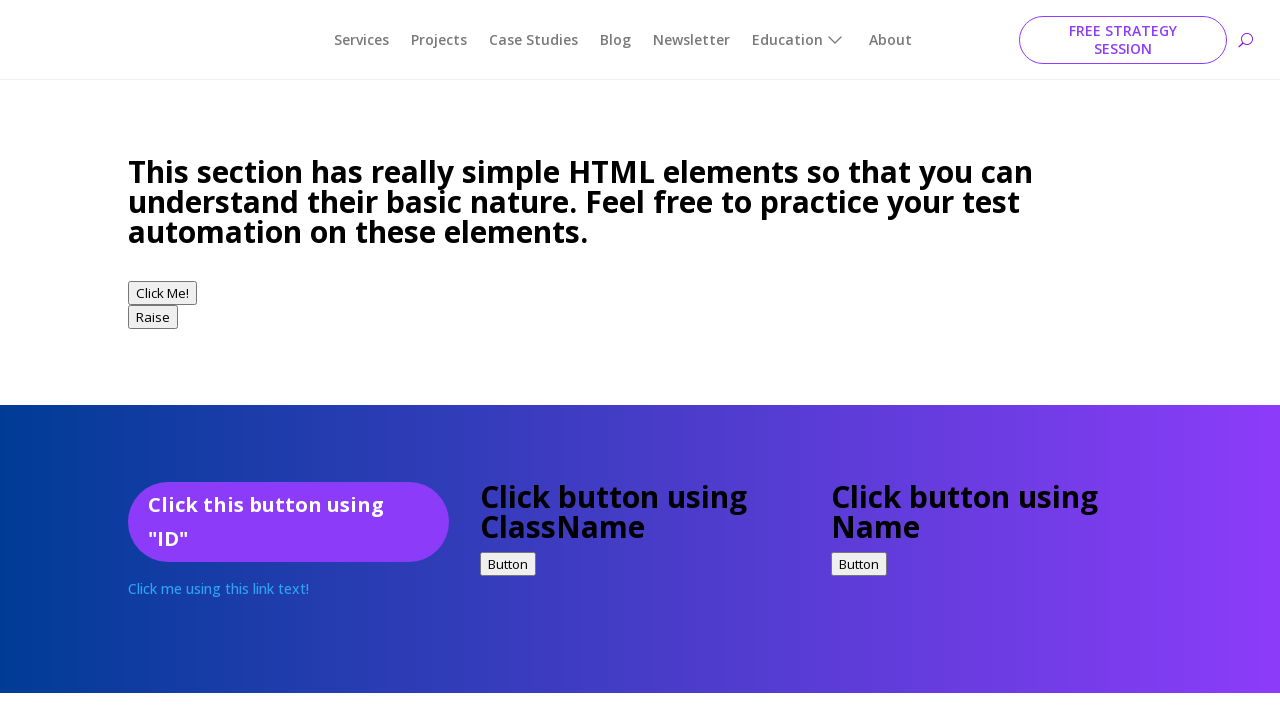